Tests the radio button functionality on DemoQA by navigating to the Elements section, clicking on the Radio Button menu item, and selecting the "Yes" radio option.

Starting URL: https://demoqa.com/elements

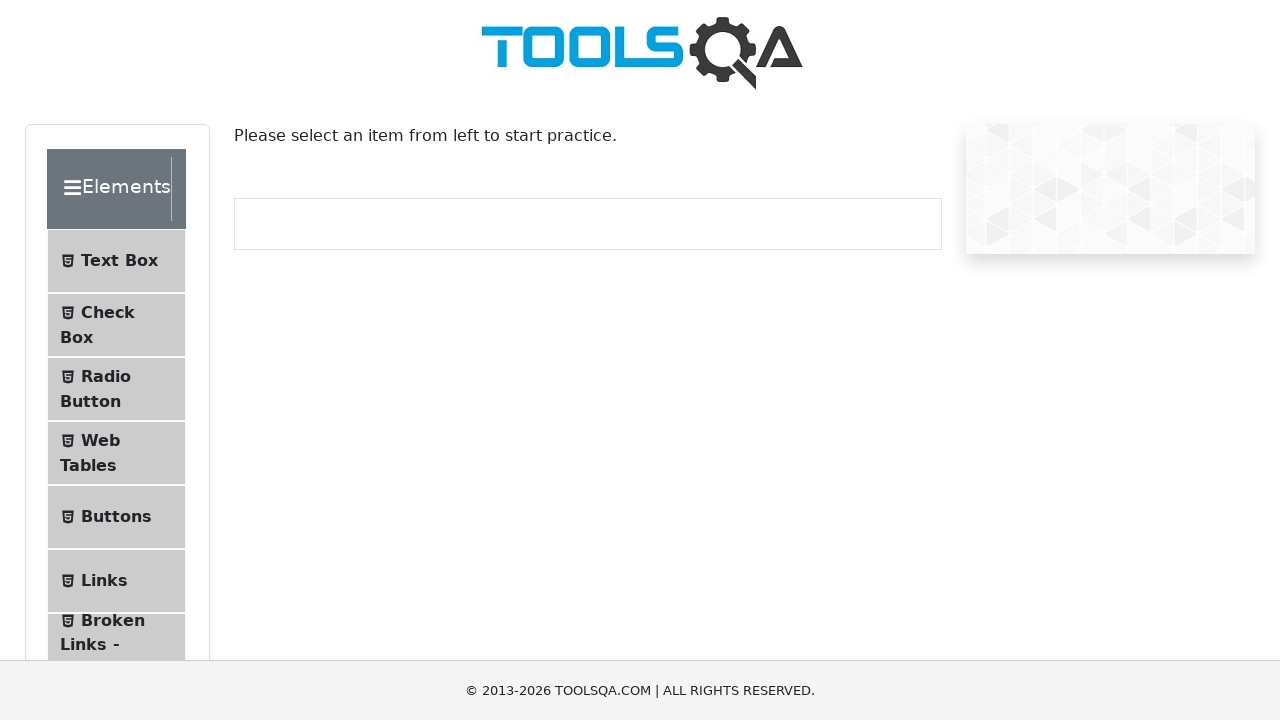

Clicked on Radio Button menu item in the sidebar at (116, 389) on li#item-2
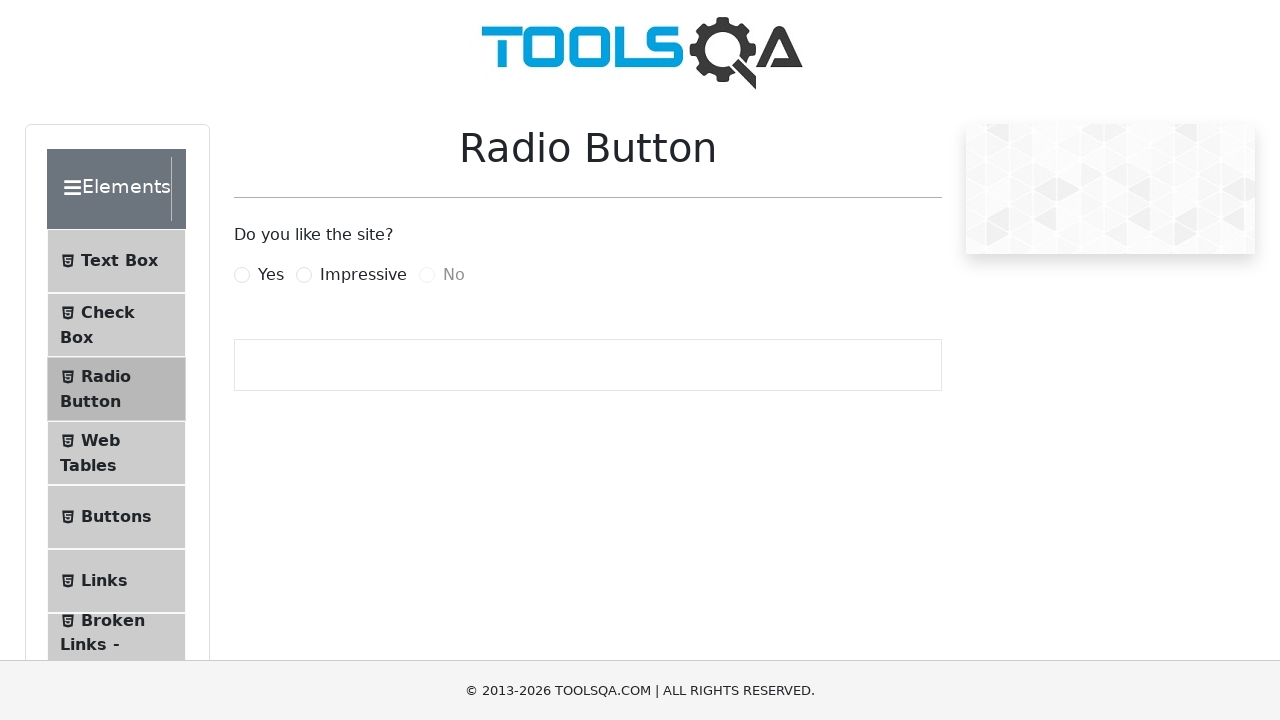

Radio button section loaded
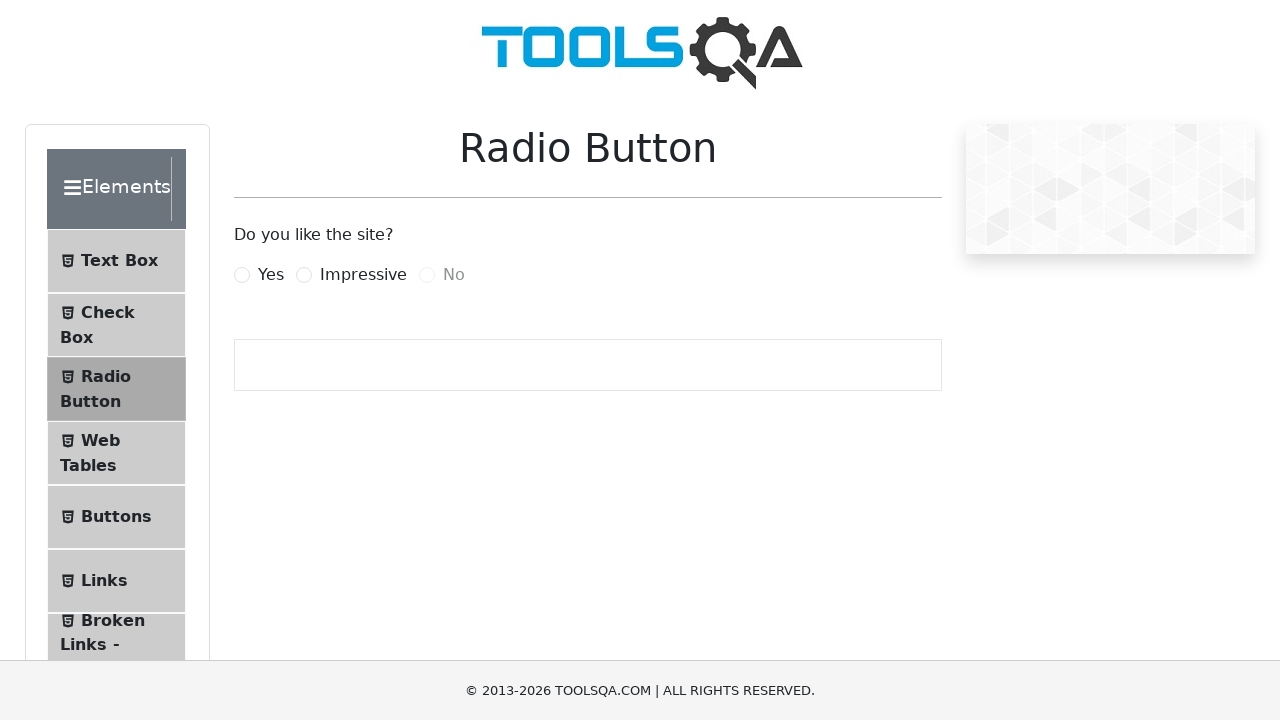

Clicked on the 'Yes' radio button label at (271, 275) on label[for='yesRadio']
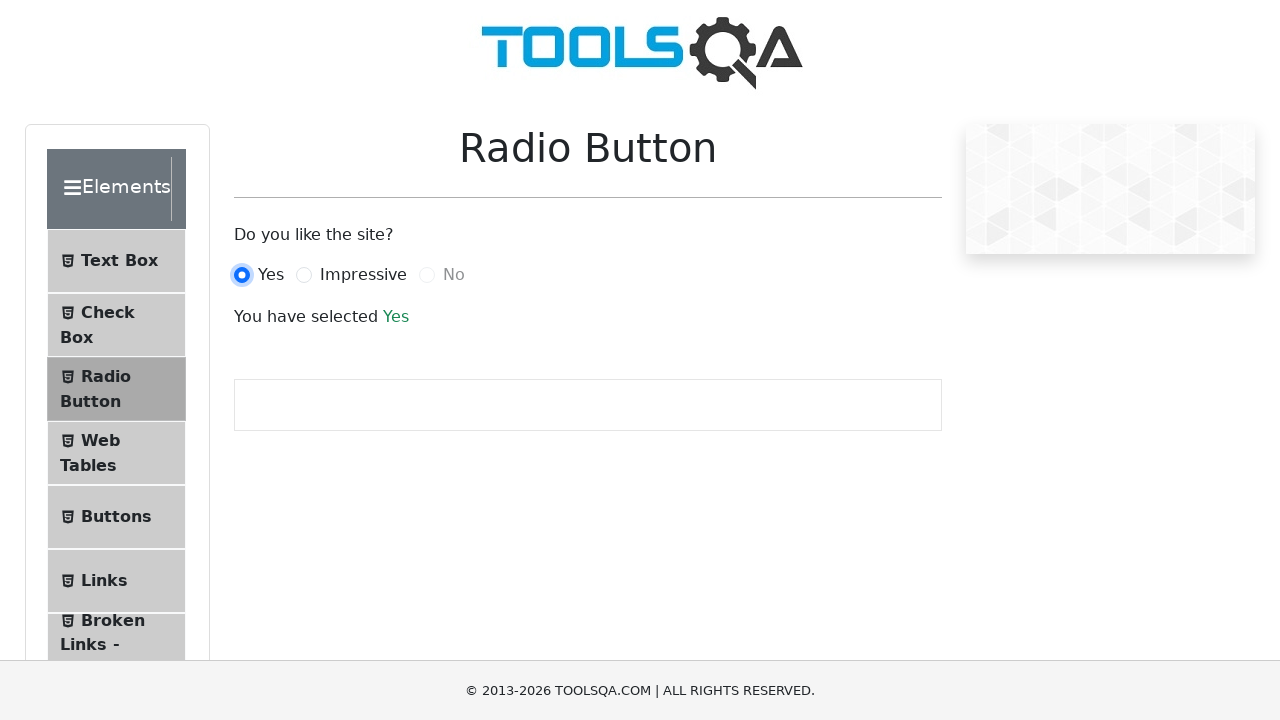

Success message appeared confirming radio button selection
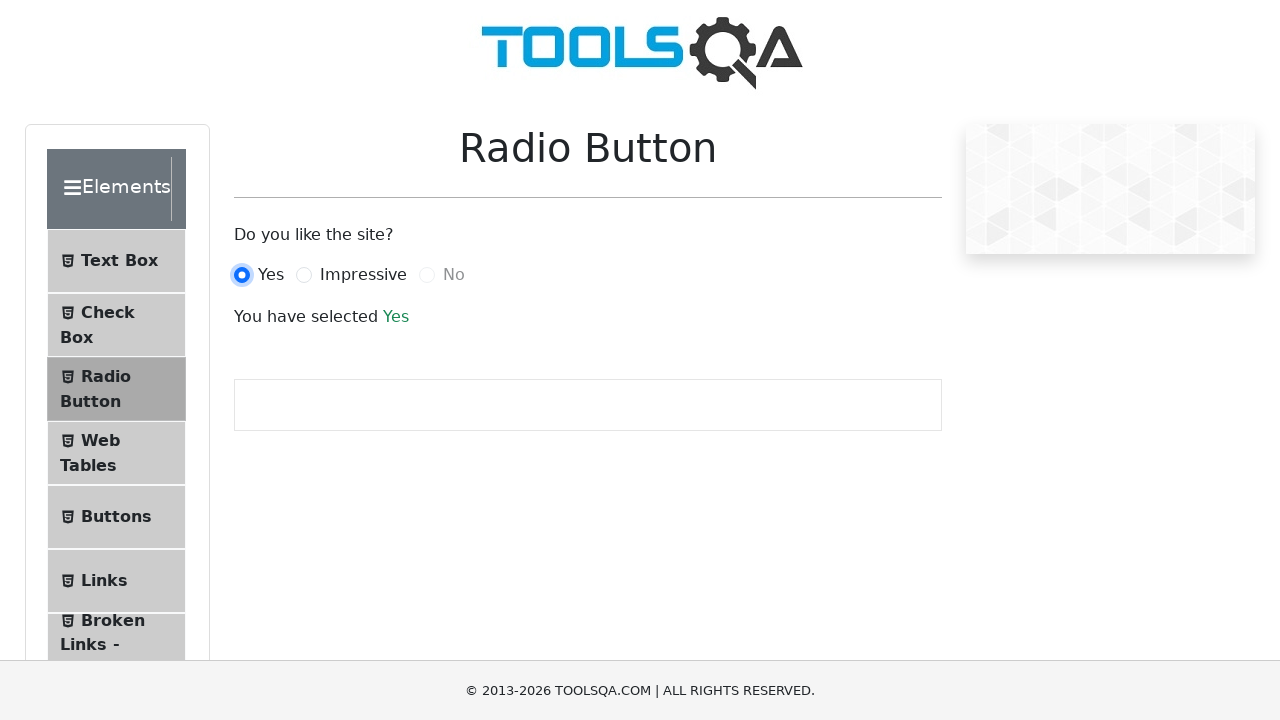

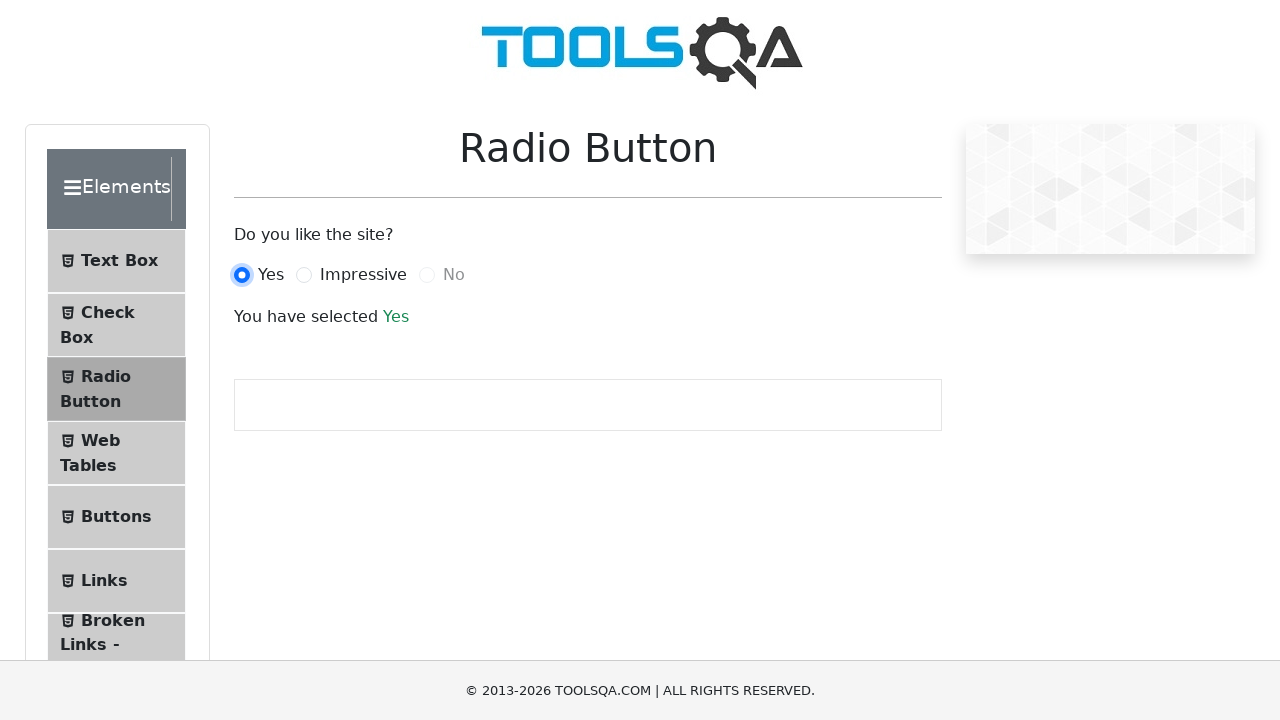